Clicks the Get Started button and verifies the URL changes to include the anchor

Starting URL: https://practice.sdetunicorns.com

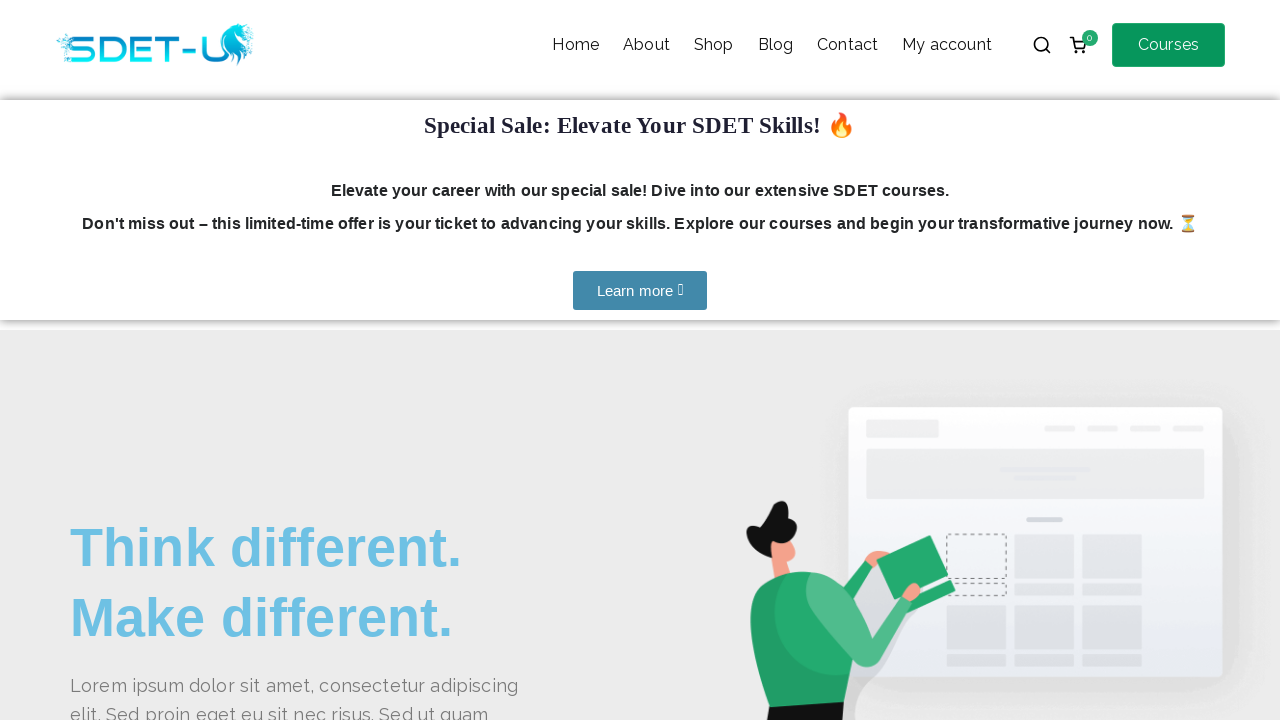

Clicked Get Started button using CSS selector #get-started at (140, 361) on #get-started
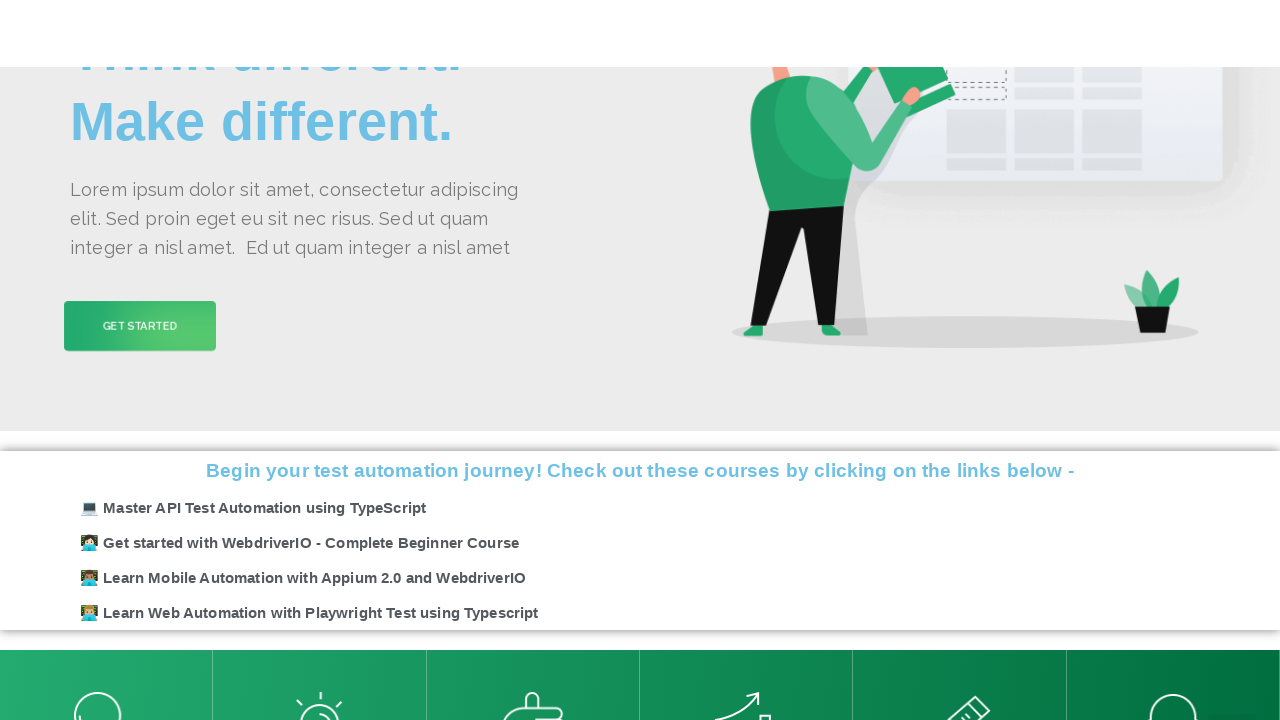

Verified URL changed to https://practice.sdetunicorns.com/#get-started
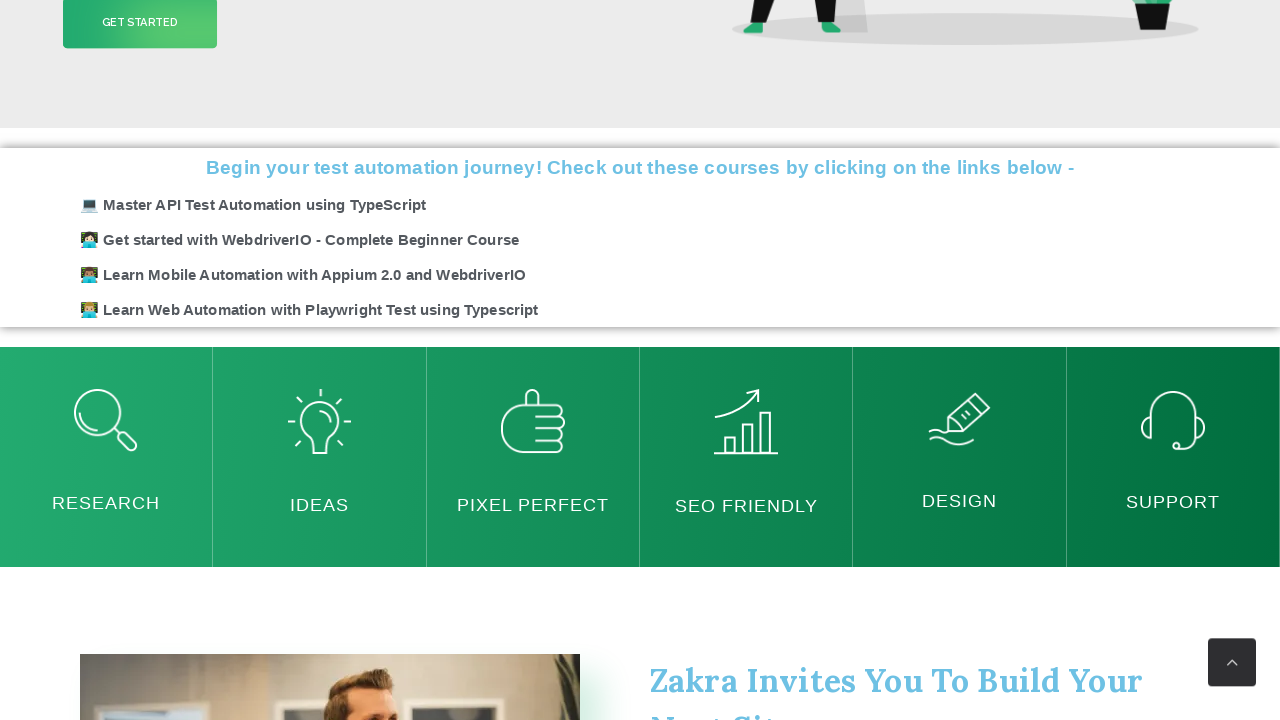

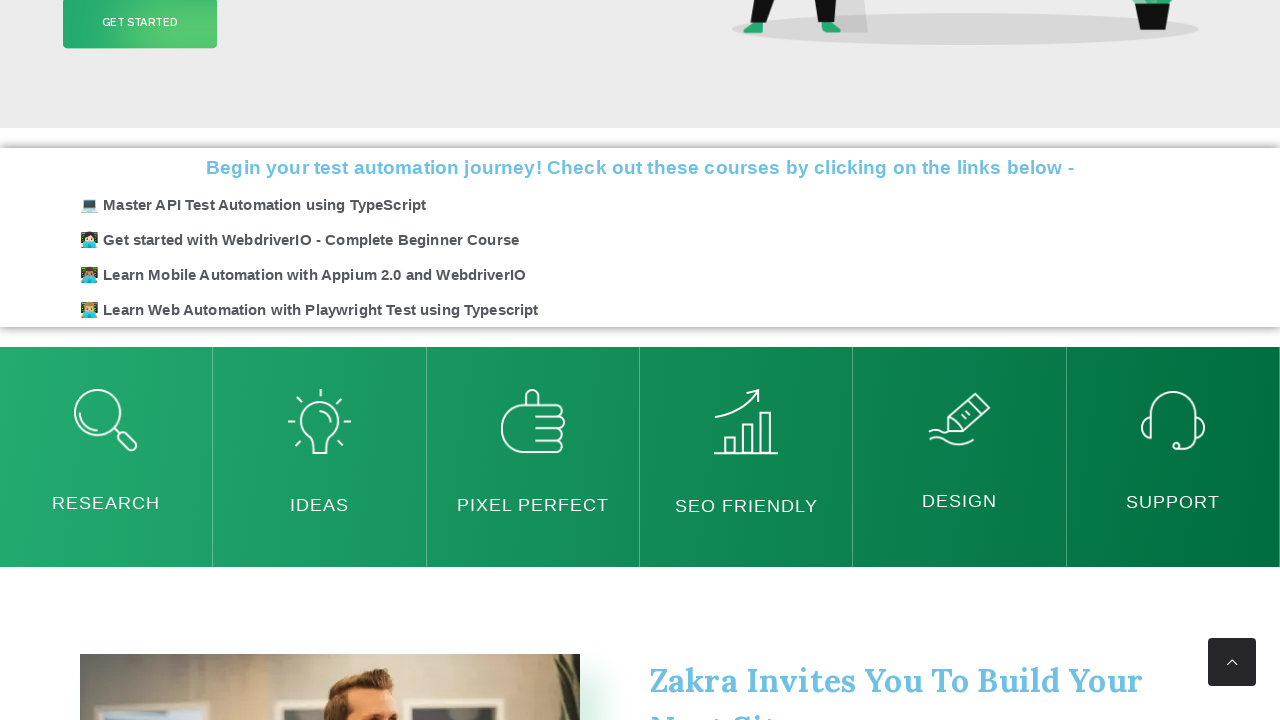